Tests infinite scroll functionality by scrolling to the bottom of the page multiple times to trigger dynamic content loading, waiting for content to stabilize.

Starting URL: https://www.yahoo.co.jp/

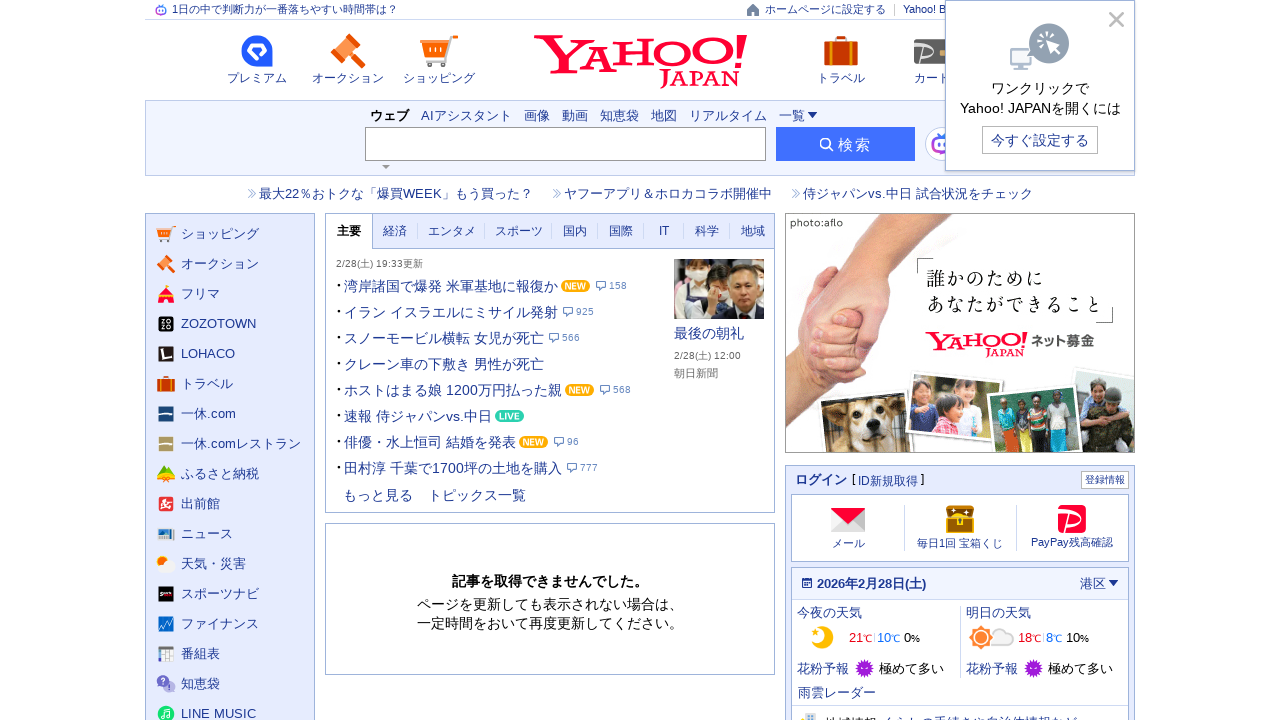

Stored initial page content for comparison
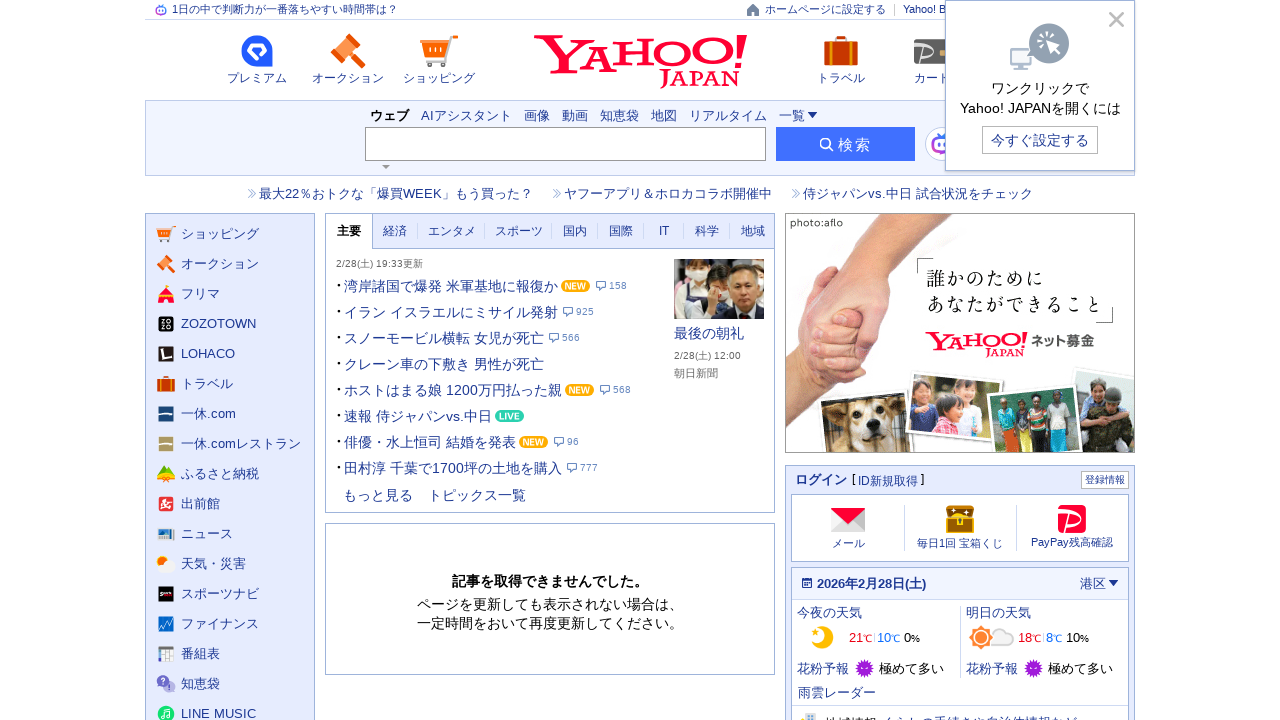

Scrolled to bottom of page (iteration 1/10)
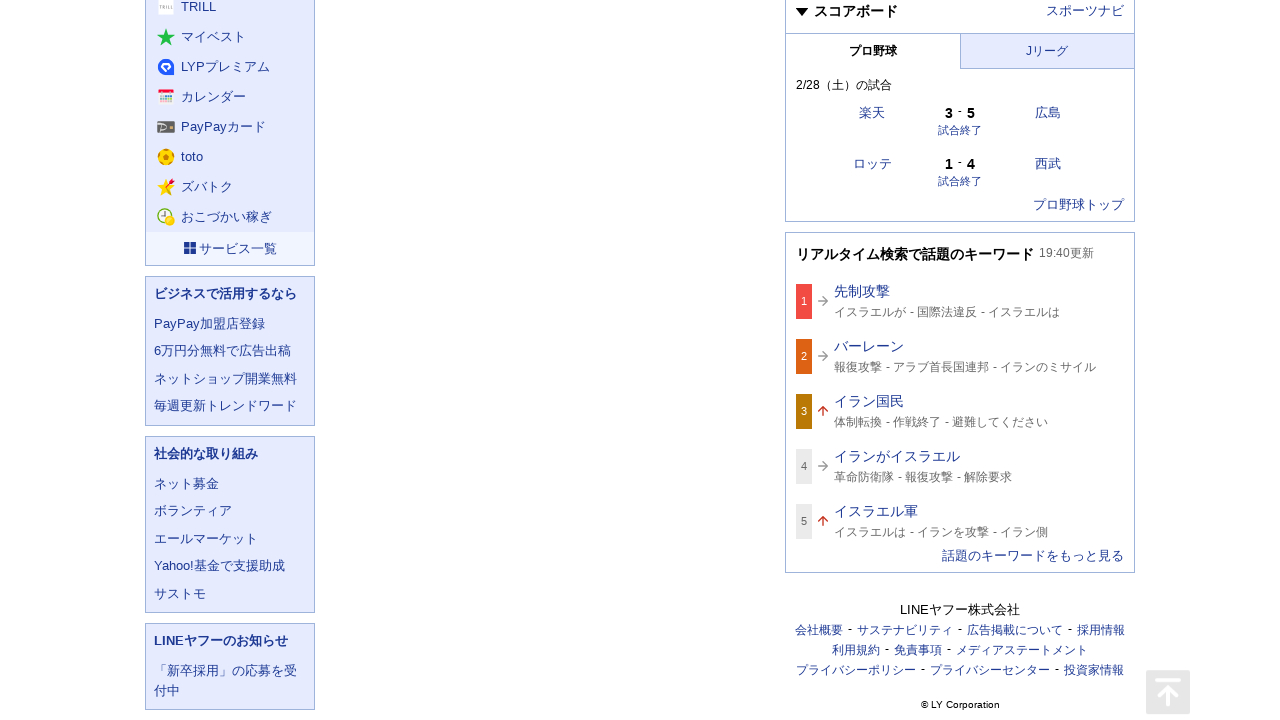

Waited 3 seconds for dynamic content to load (iteration 1/10)
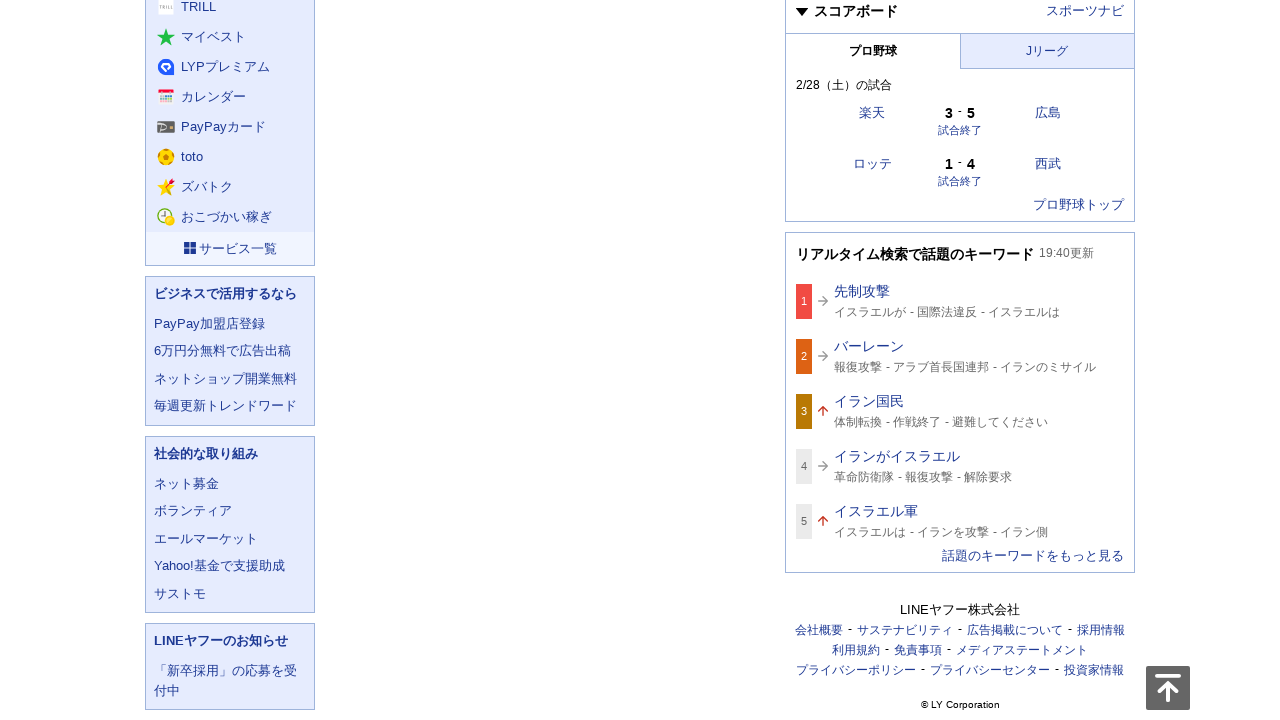

Fetched current page content (iteration 1/10)
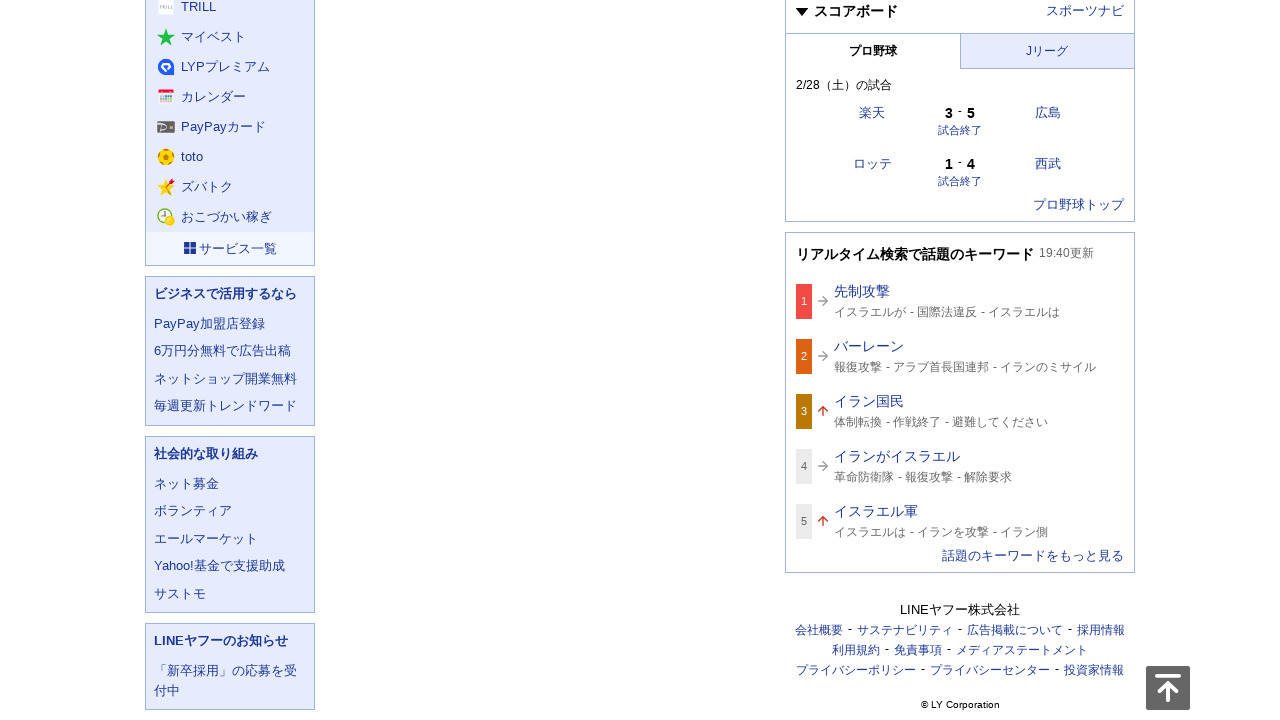

Scrolled to bottom of page (iteration 2/10)
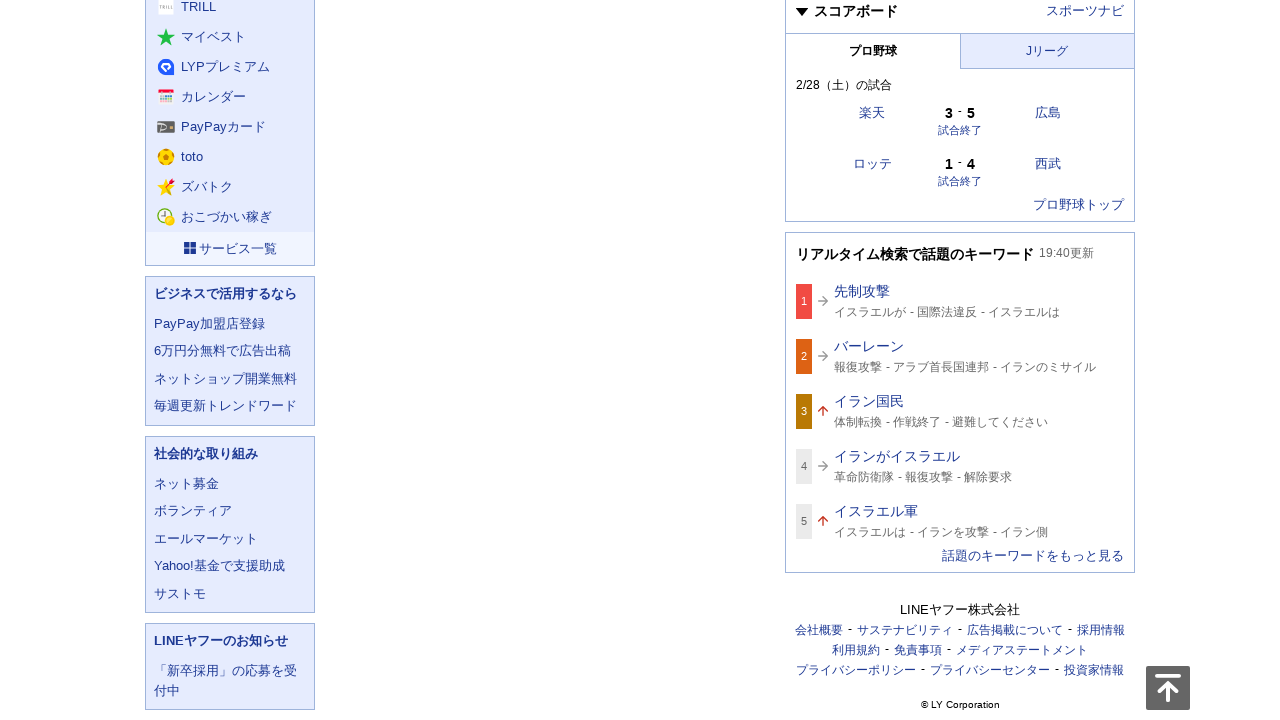

Waited 3 seconds for dynamic content to load (iteration 2/10)
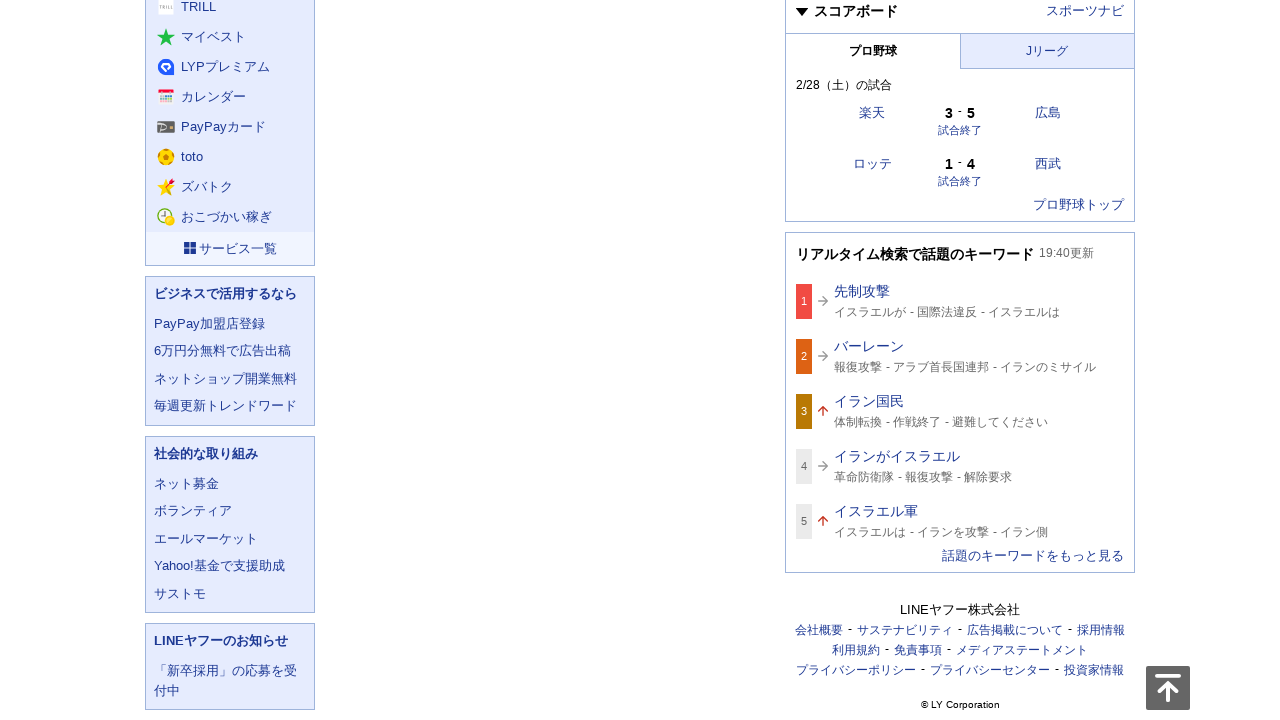

Fetched current page content (iteration 2/10)
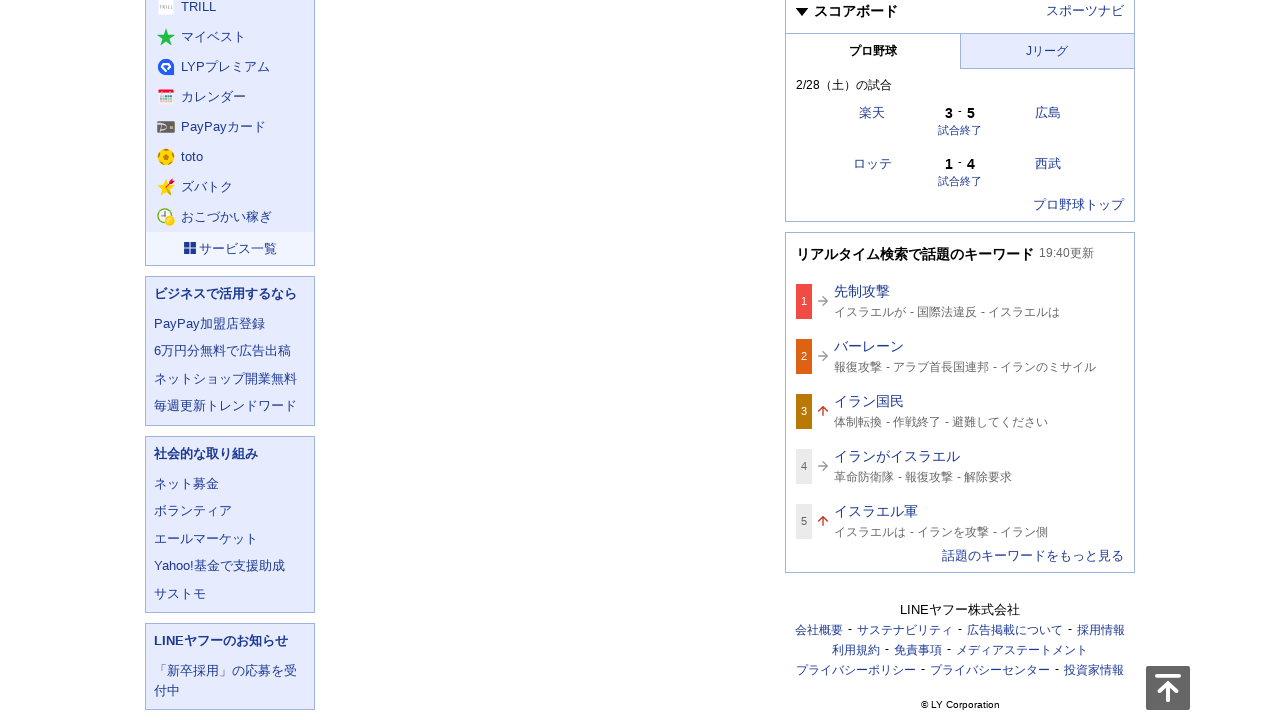

Content stabilized after 2 scroll(s), stopping infinite scroll
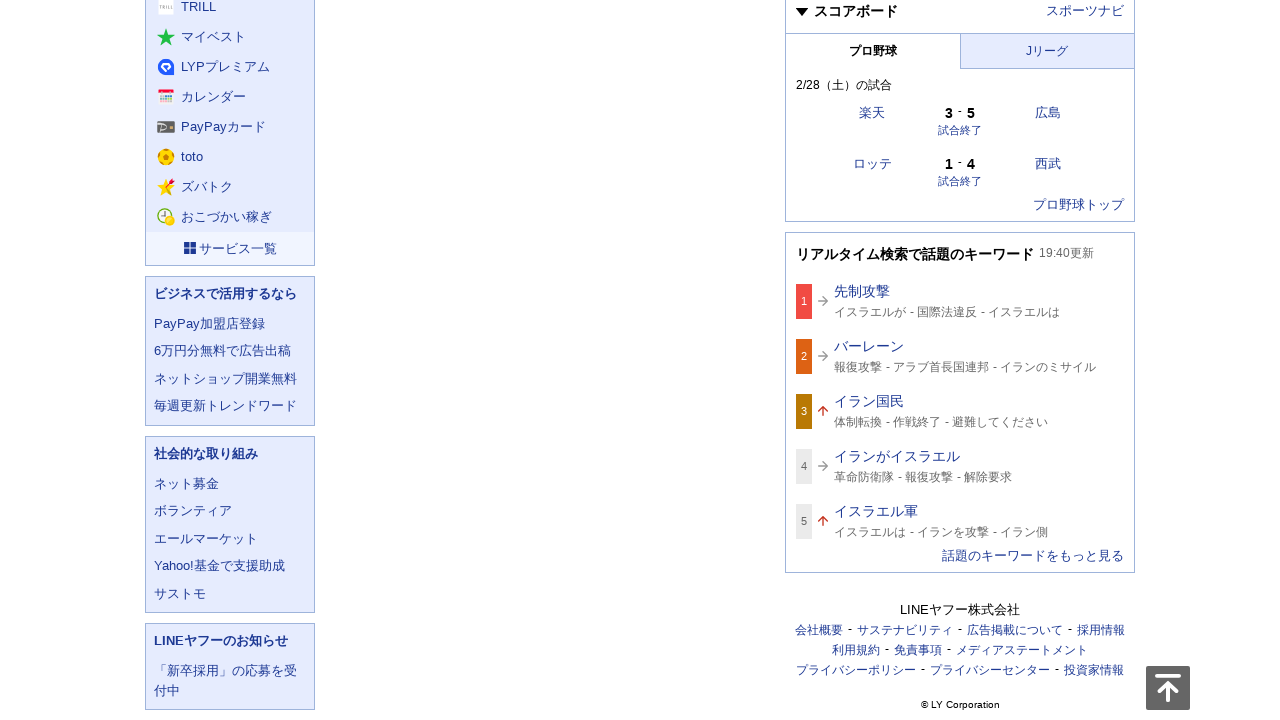

Verified that links are present on the page
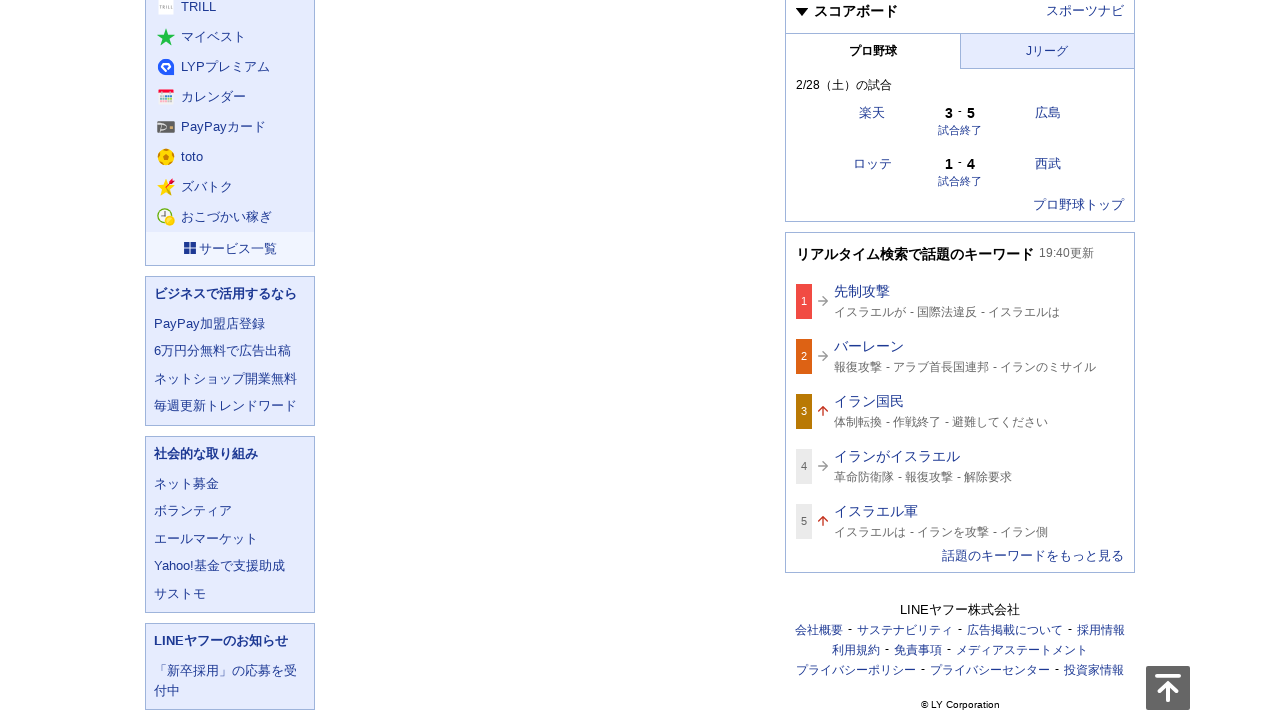

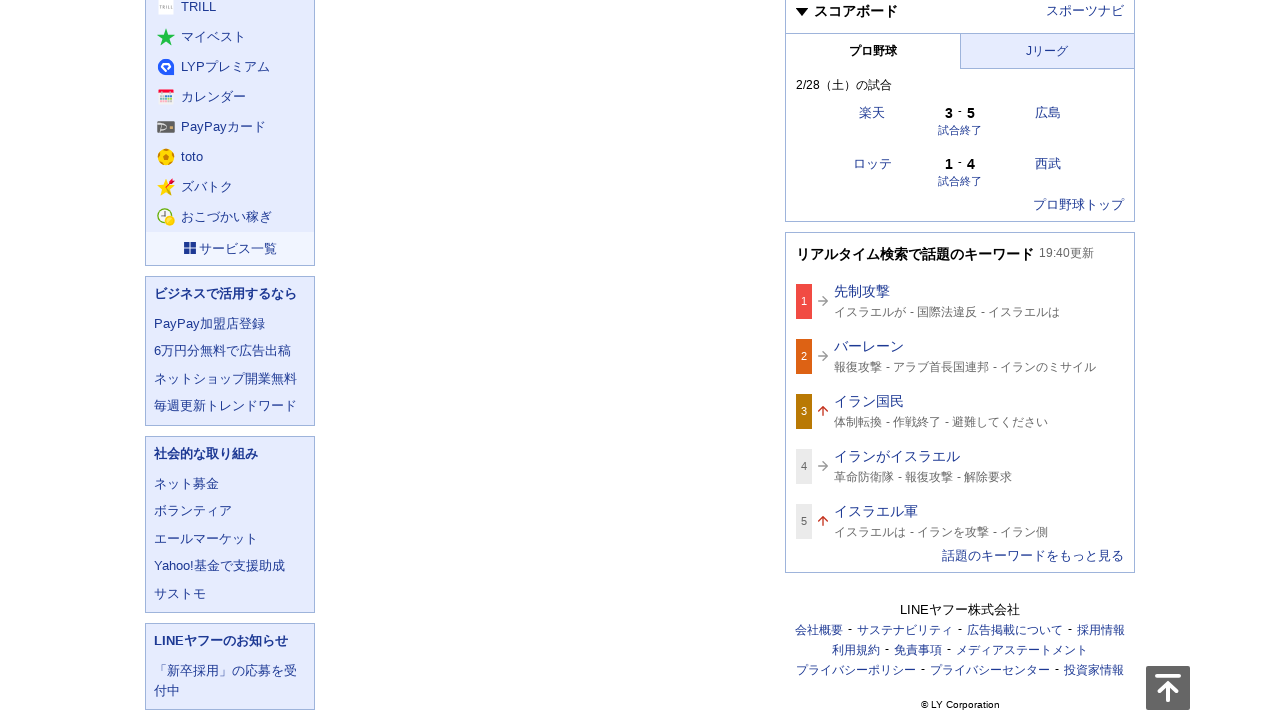